Tests keyboard key press functionality by sending the space key to an input element and verifying the result displays the correct key pressed

Starting URL: http://the-internet.herokuapp.com/key_presses

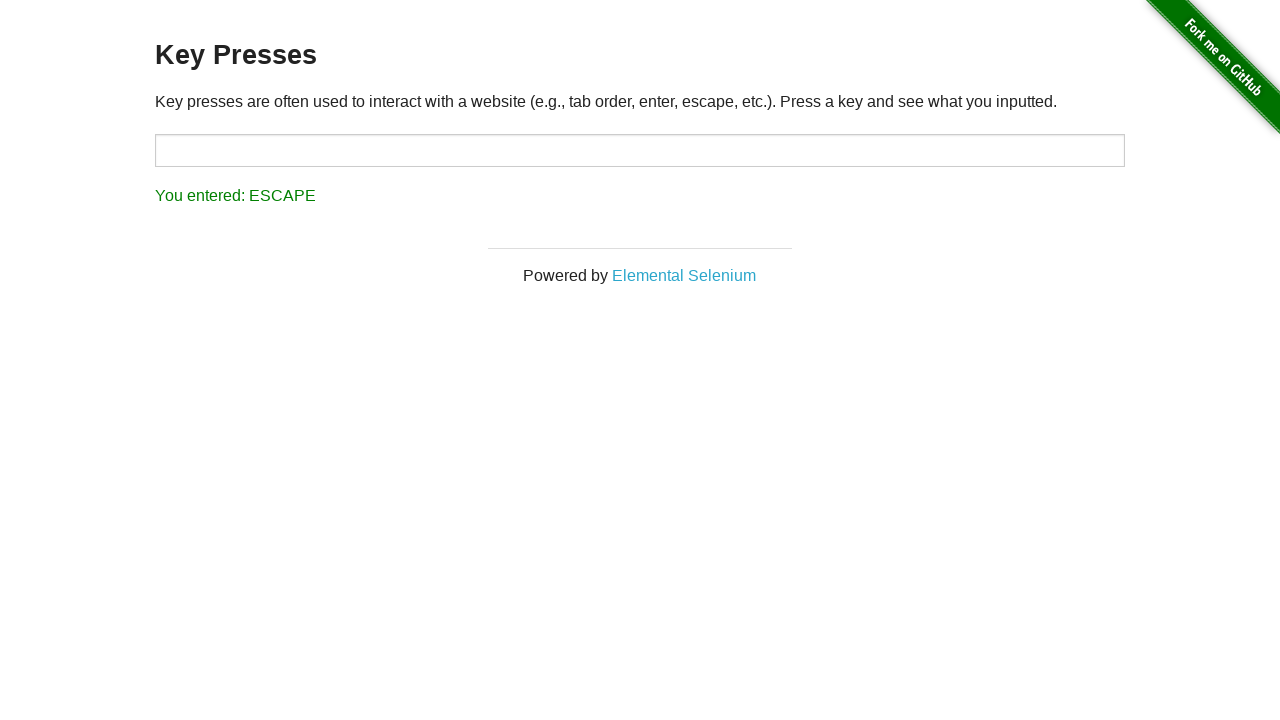

Pressed Space key on target input element on #target
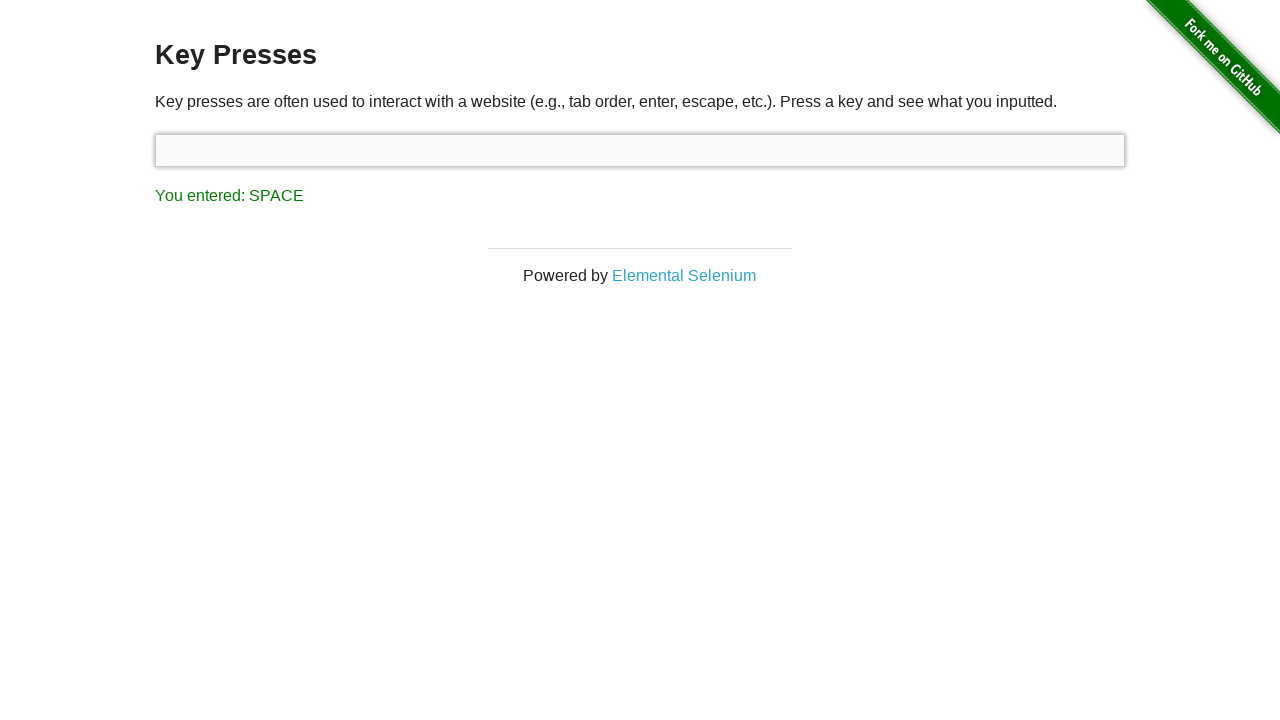

Verified result displays 'You entered: SPACE'
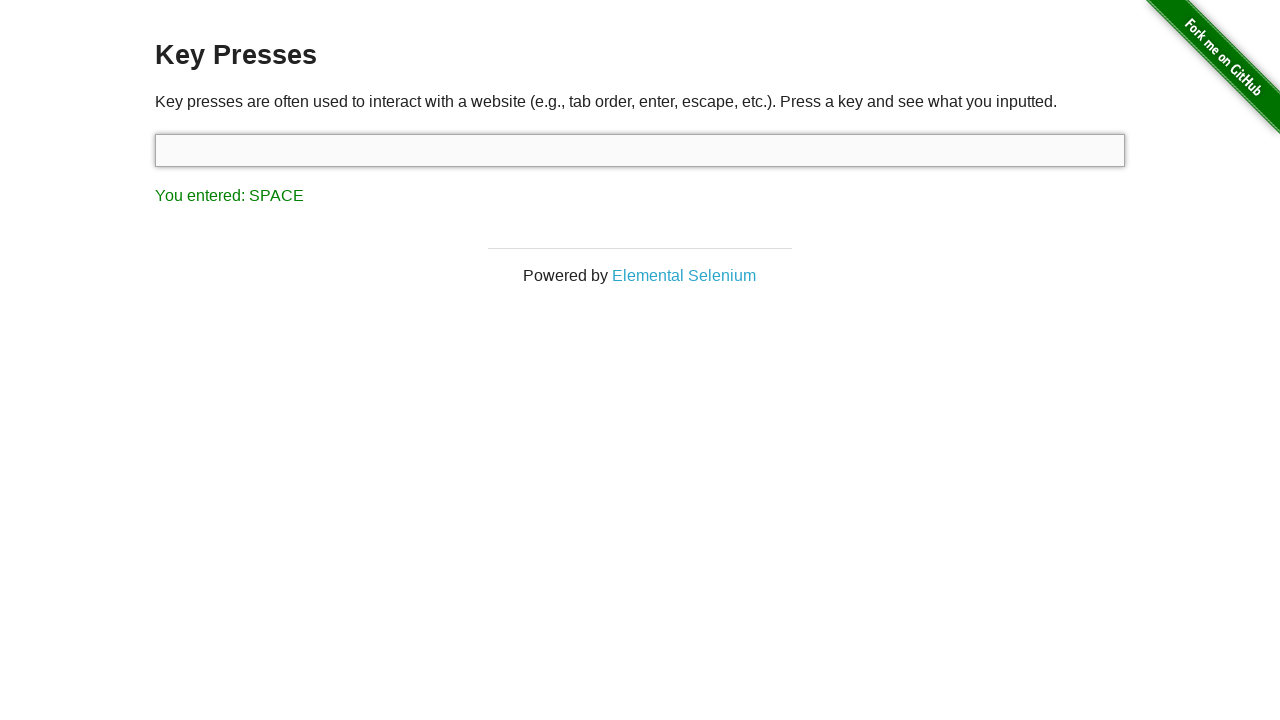

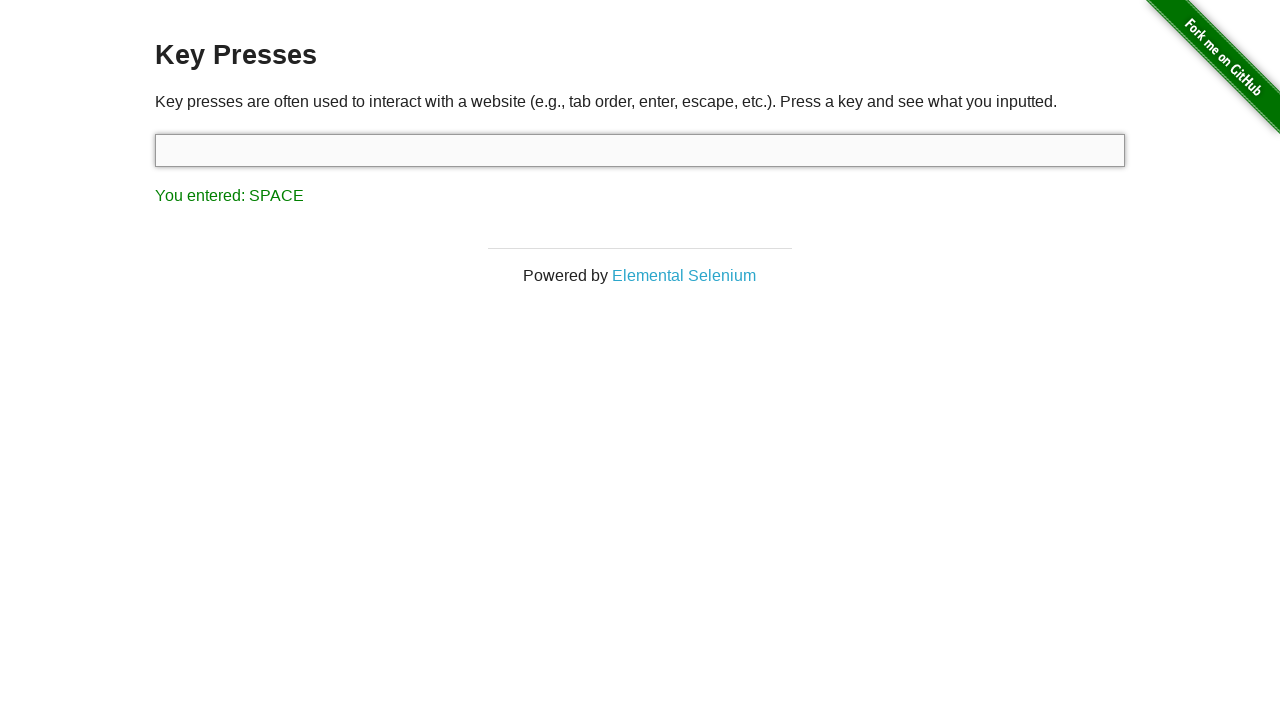